Tests checkbox selection functionality and passenger count dropdown by selecting a "friends and family" checkbox, then incrementing child passenger count to 3 and verifying the displayed passenger summary text.

Starting URL: https://rahulshettyacademy.com/dropdownsPractise/

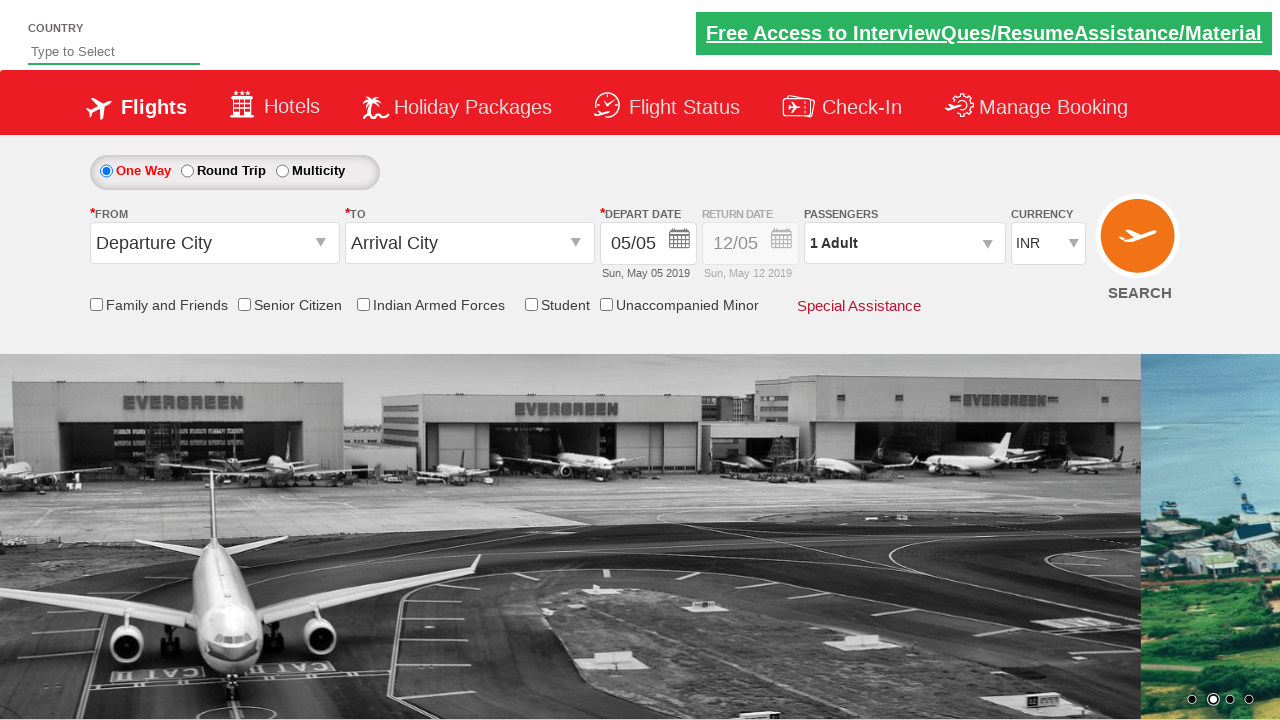

Verified friends and family checkbox is initially not selected
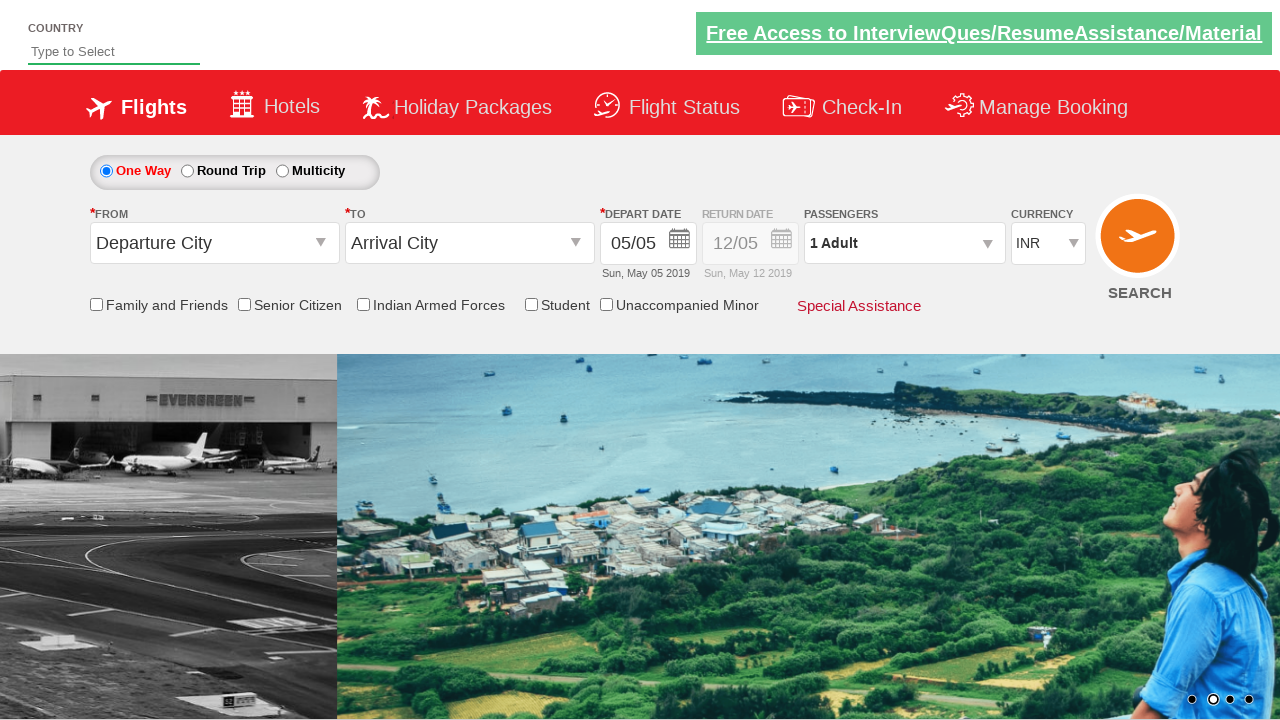

Clicked friends and family checkbox at (96, 304) on #ctl00_mainContent_chk_friendsandfamily
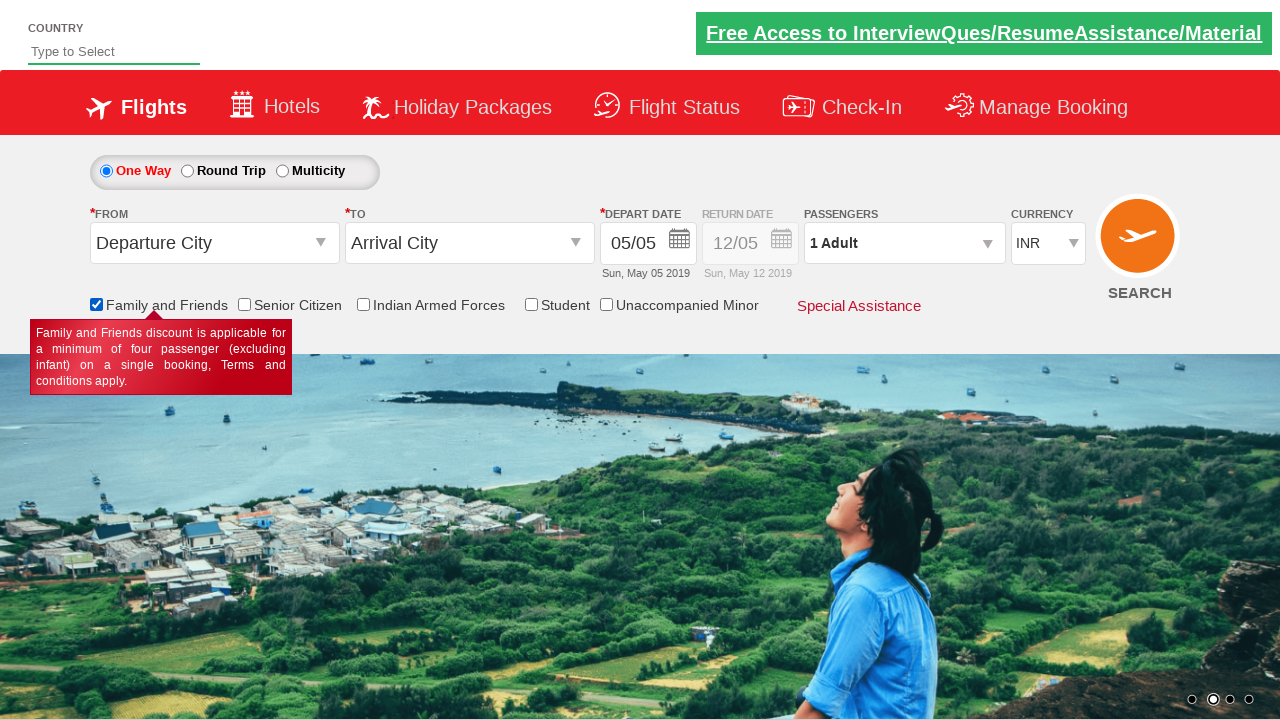

Verified friends and family checkbox is now selected
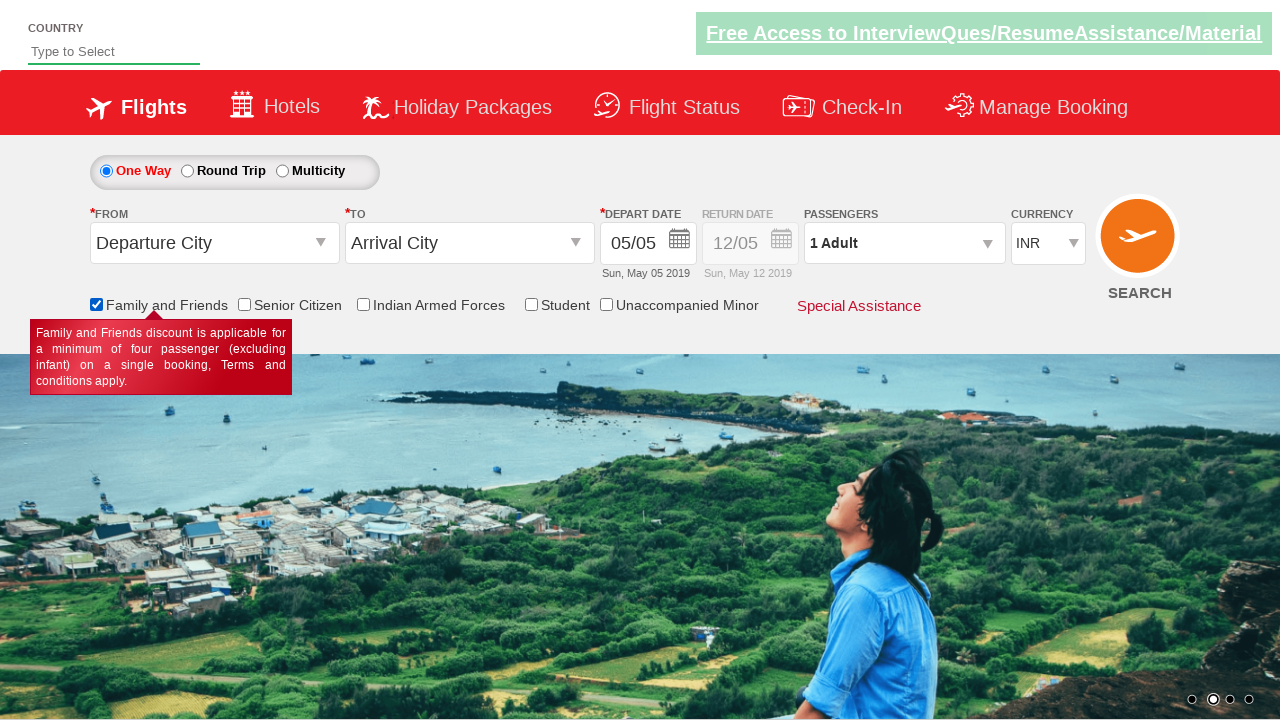

Clicked passenger info dropdown to open it at (904, 243) on #divpaxinfo
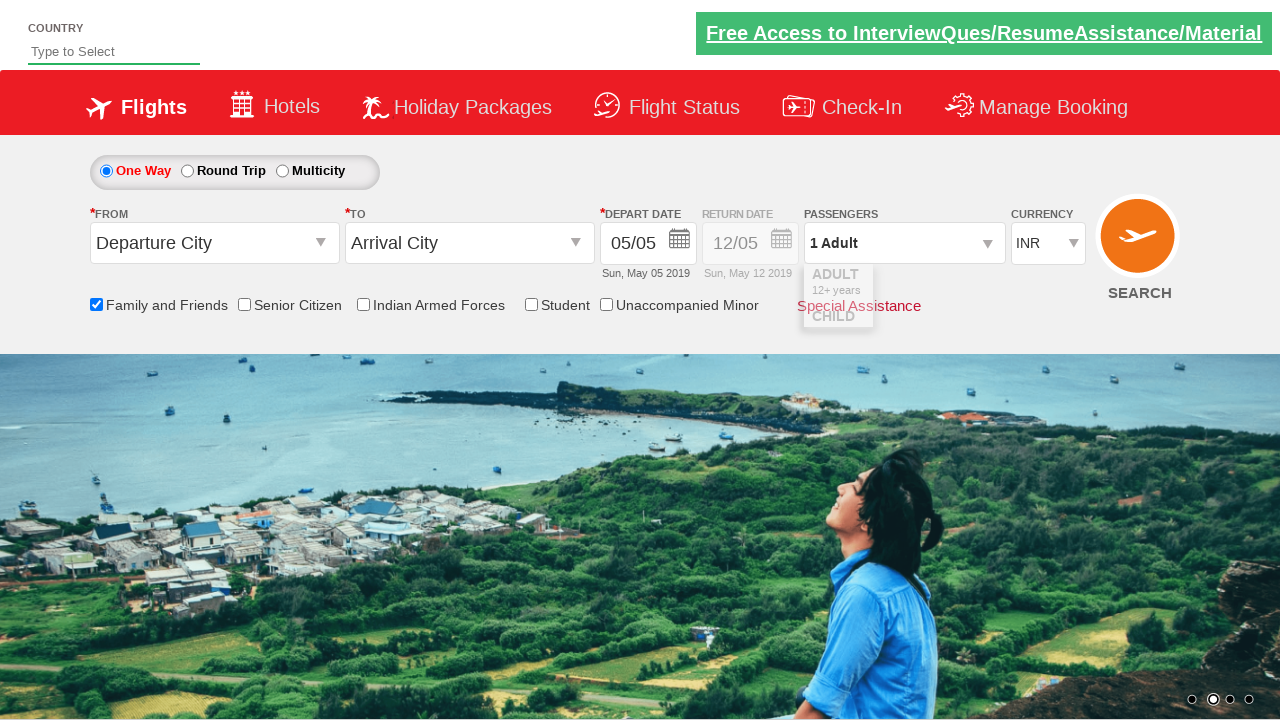

Child passenger increment button became visible
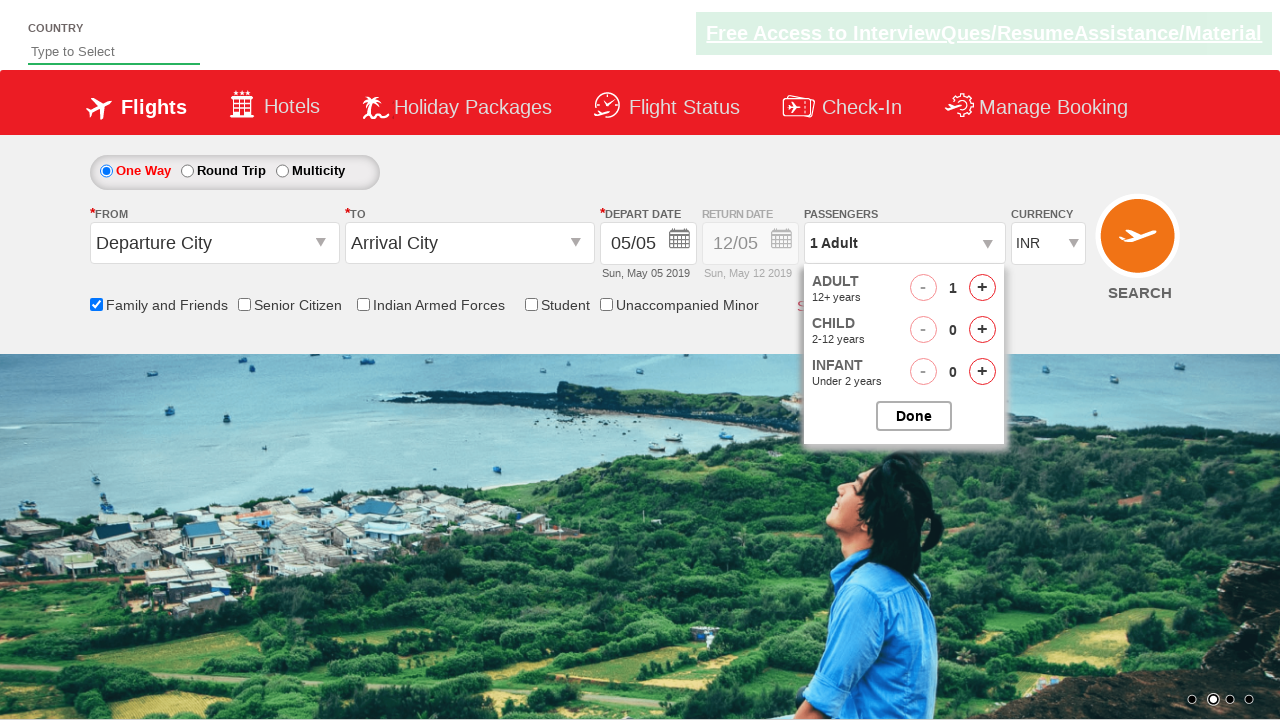

Clicked child passenger increment button at (982, 330) on #hrefIncChd
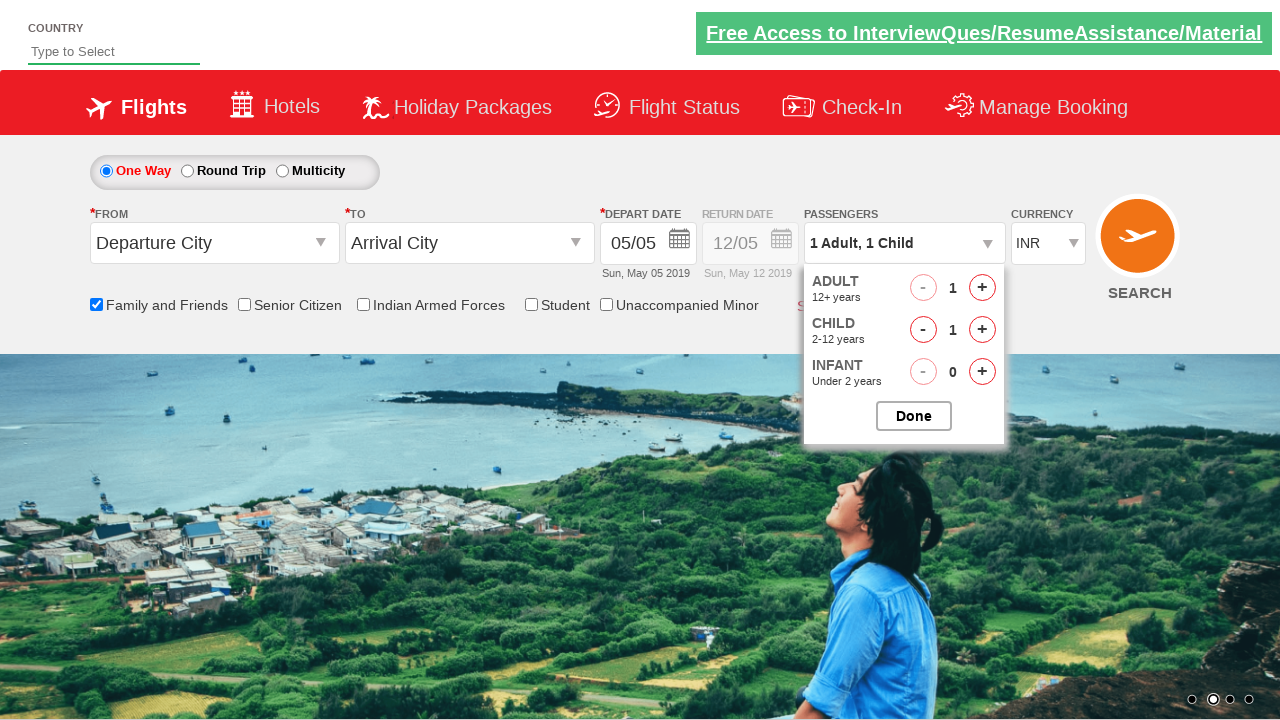

Clicked child passenger increment button at (982, 330) on #hrefIncChd
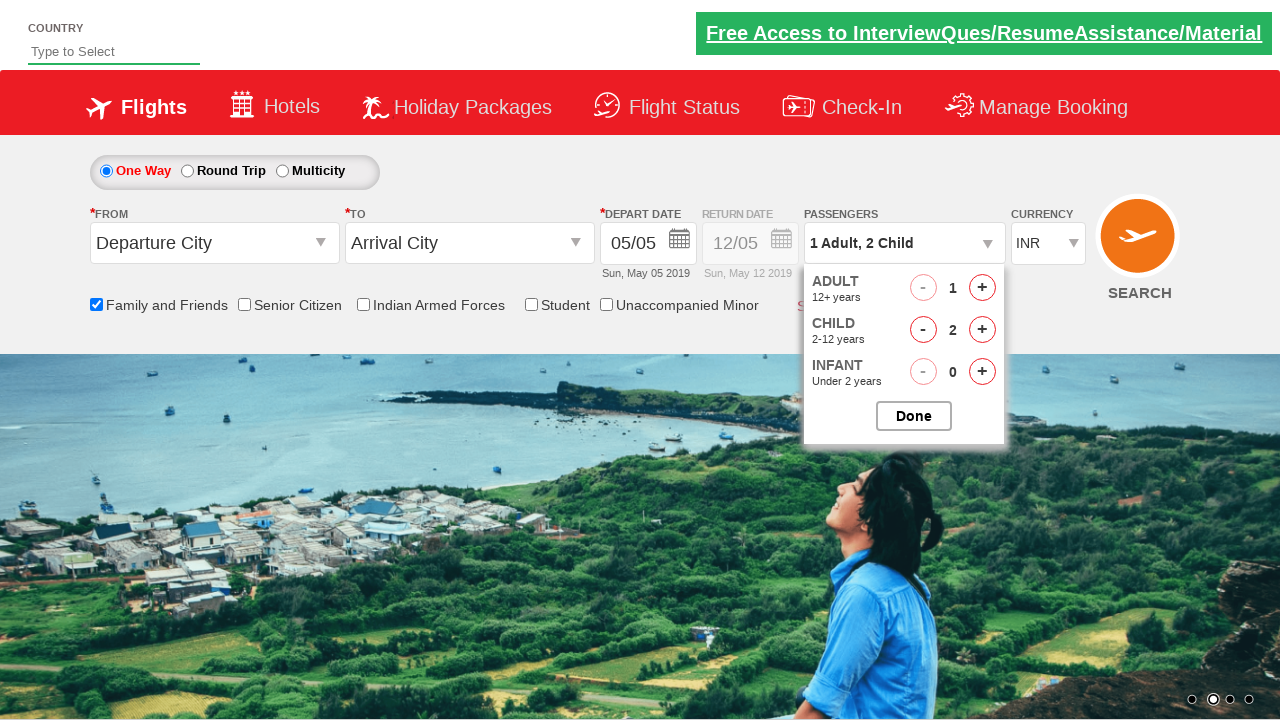

Clicked child passenger increment button at (982, 330) on #hrefIncChd
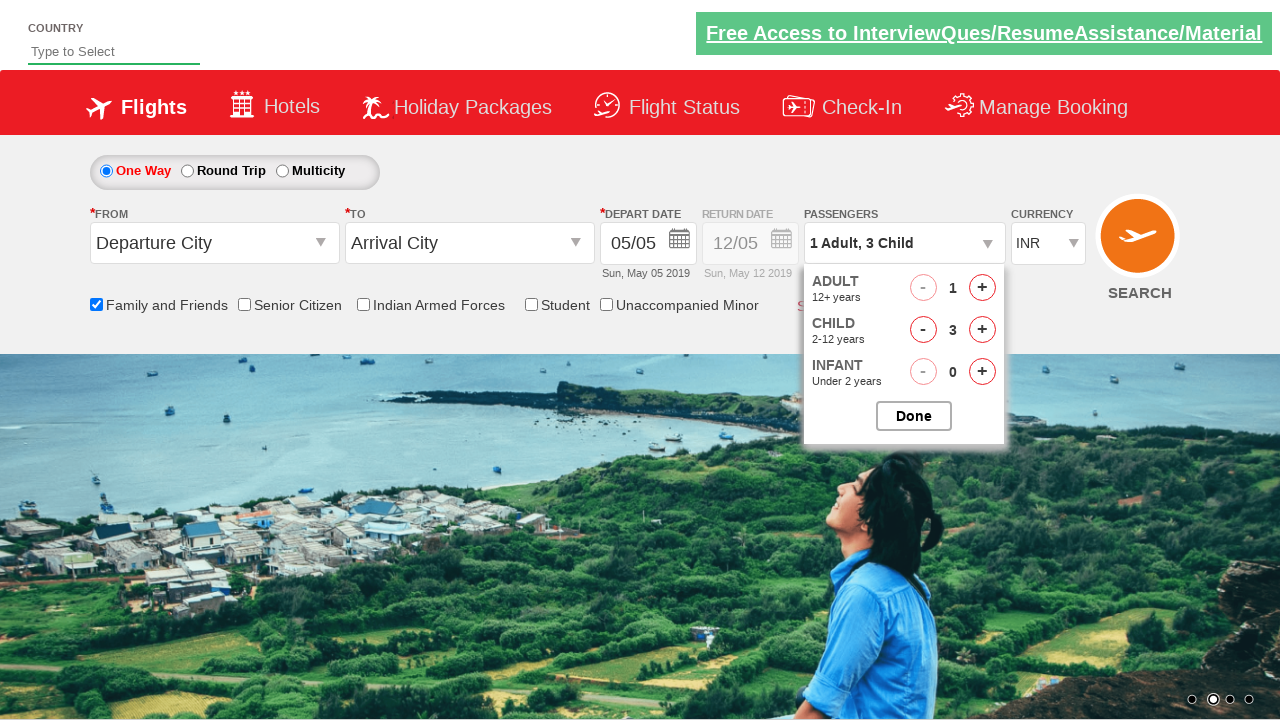

Clicked done/apply button to confirm passenger selection at (914, 416) on input.buttonN
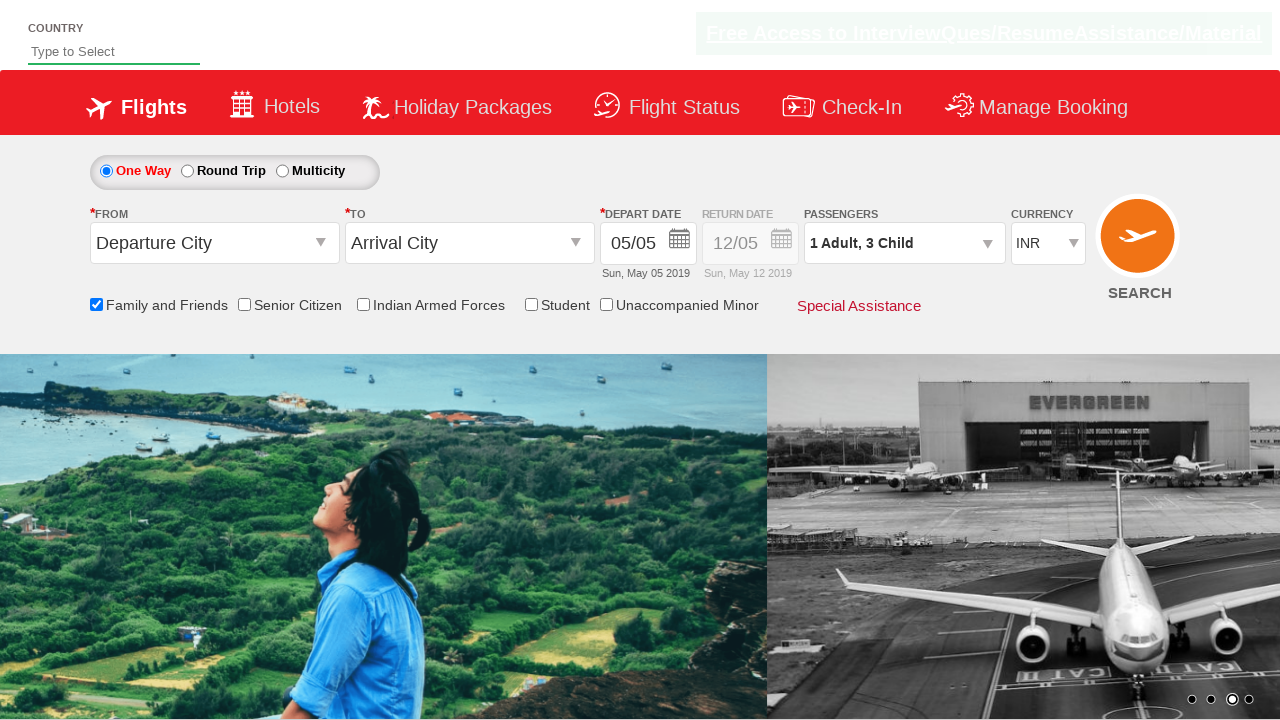

Verified passenger summary displays '1 Adult, 3 Child'
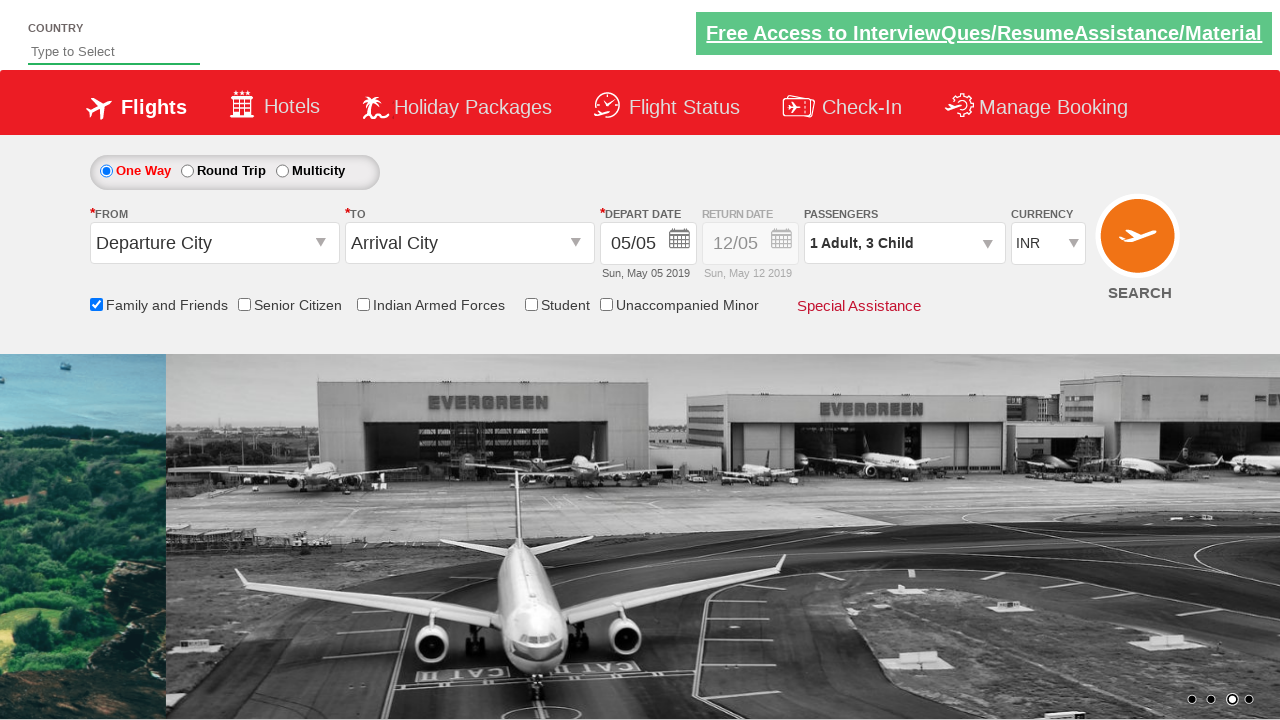

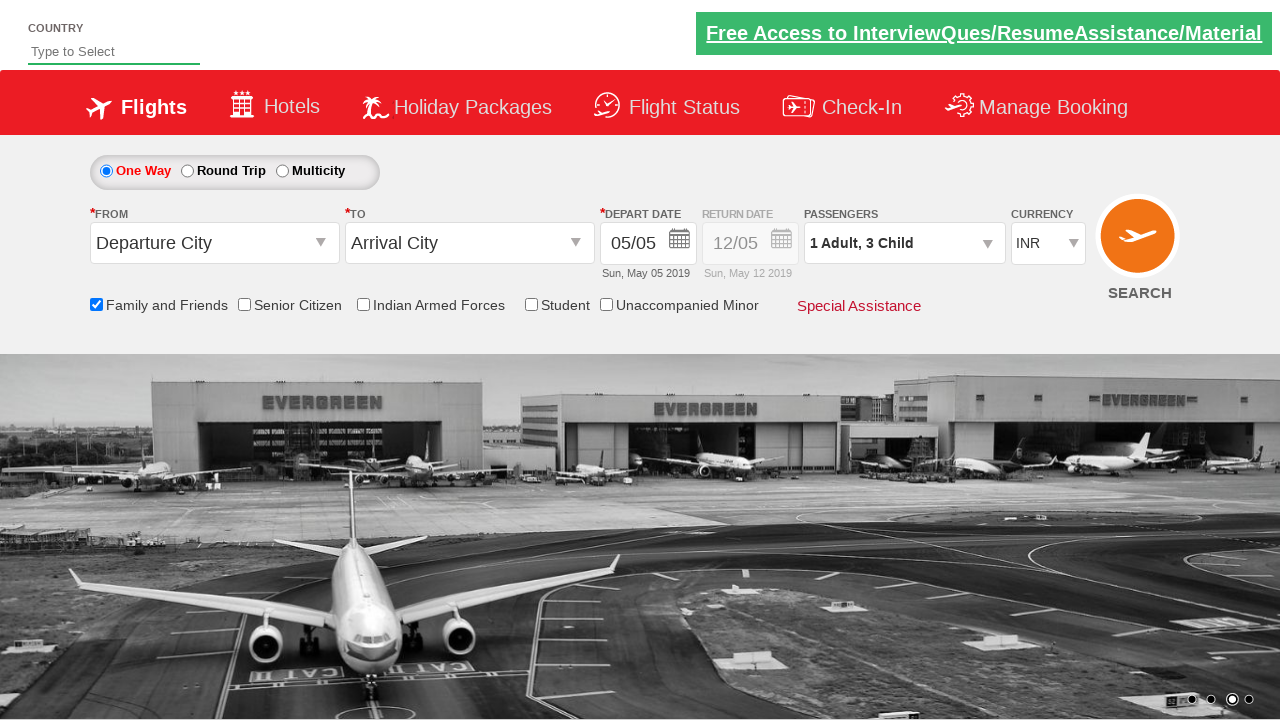